Tests drag and drop functionality by navigating to the drag and drop page and dragging element A to element B's position

Starting URL: https://the-internet.herokuapp.com/

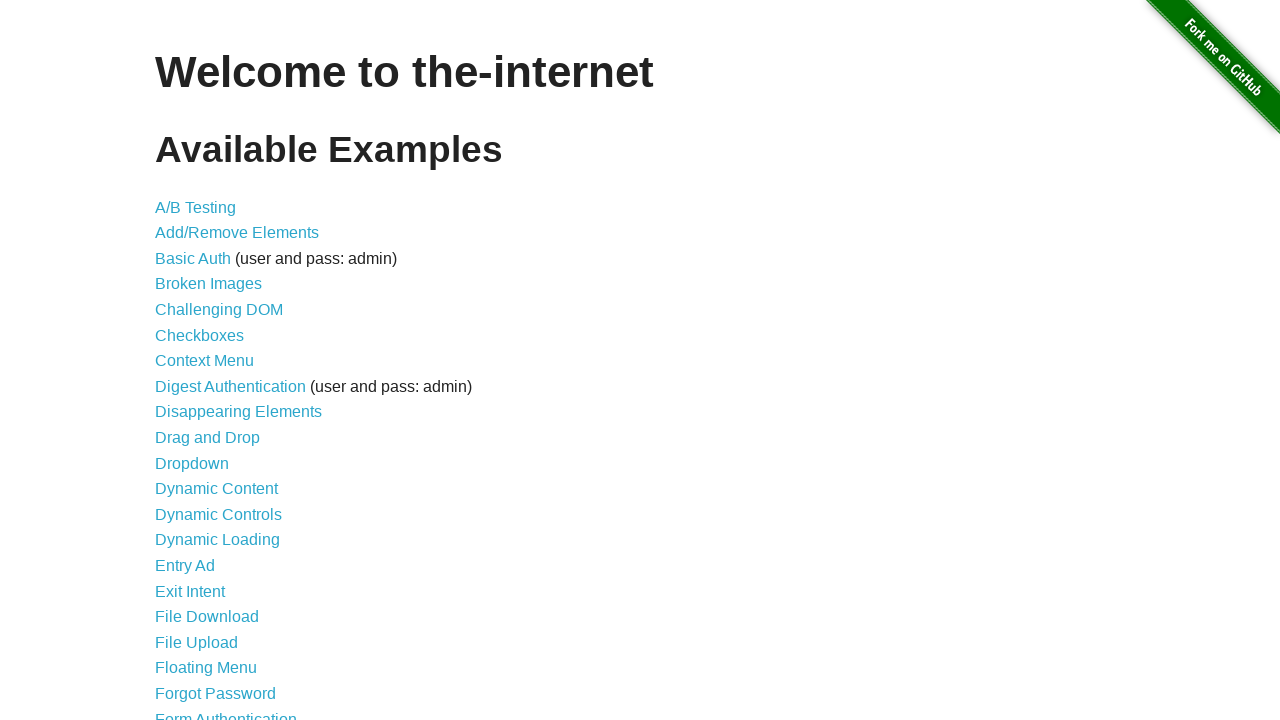

Clicked on 'Drag and Drop' link to navigate to the drag and drop page at (208, 438) on text=Drag and Drop
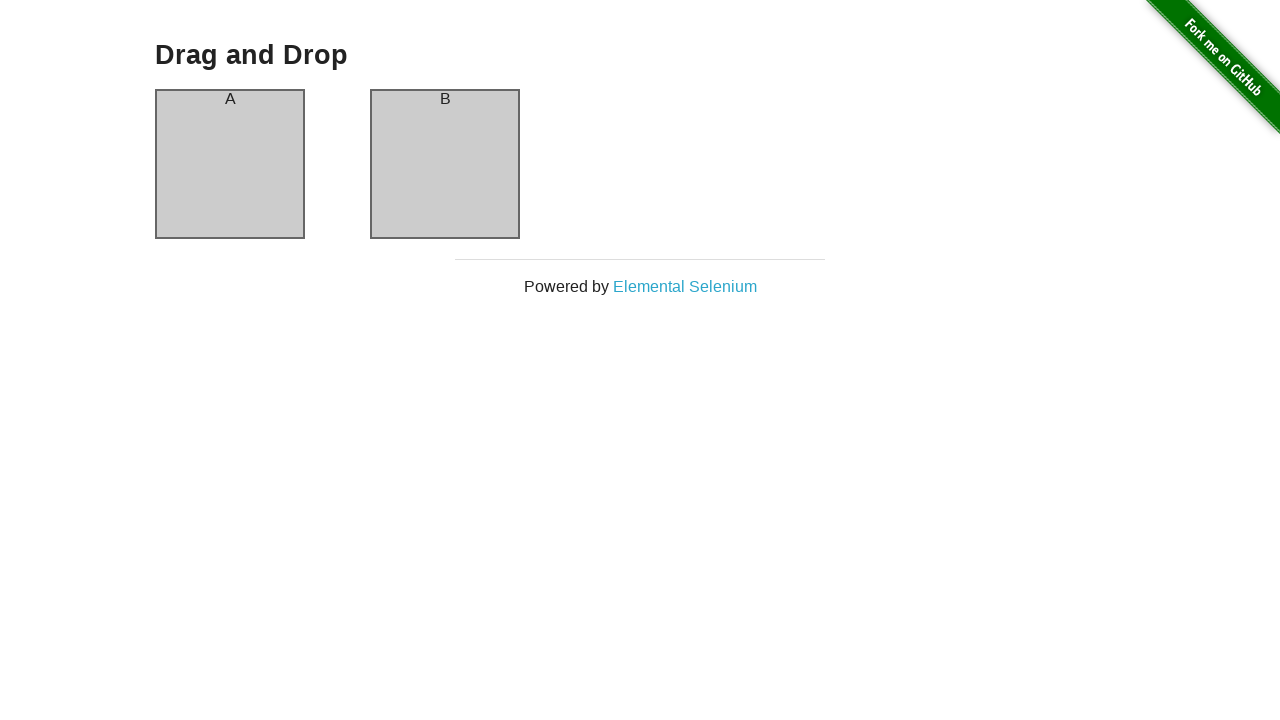

Waited for column A element to be visible
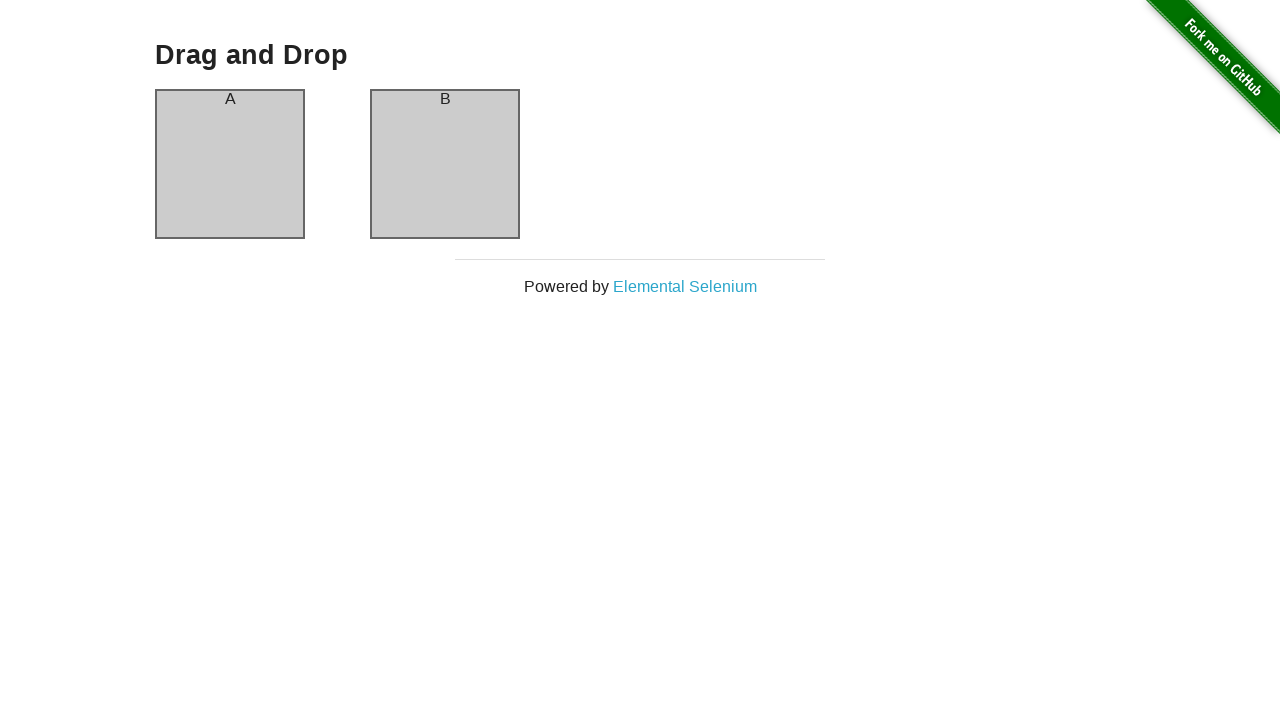

Waited for column B element to be visible
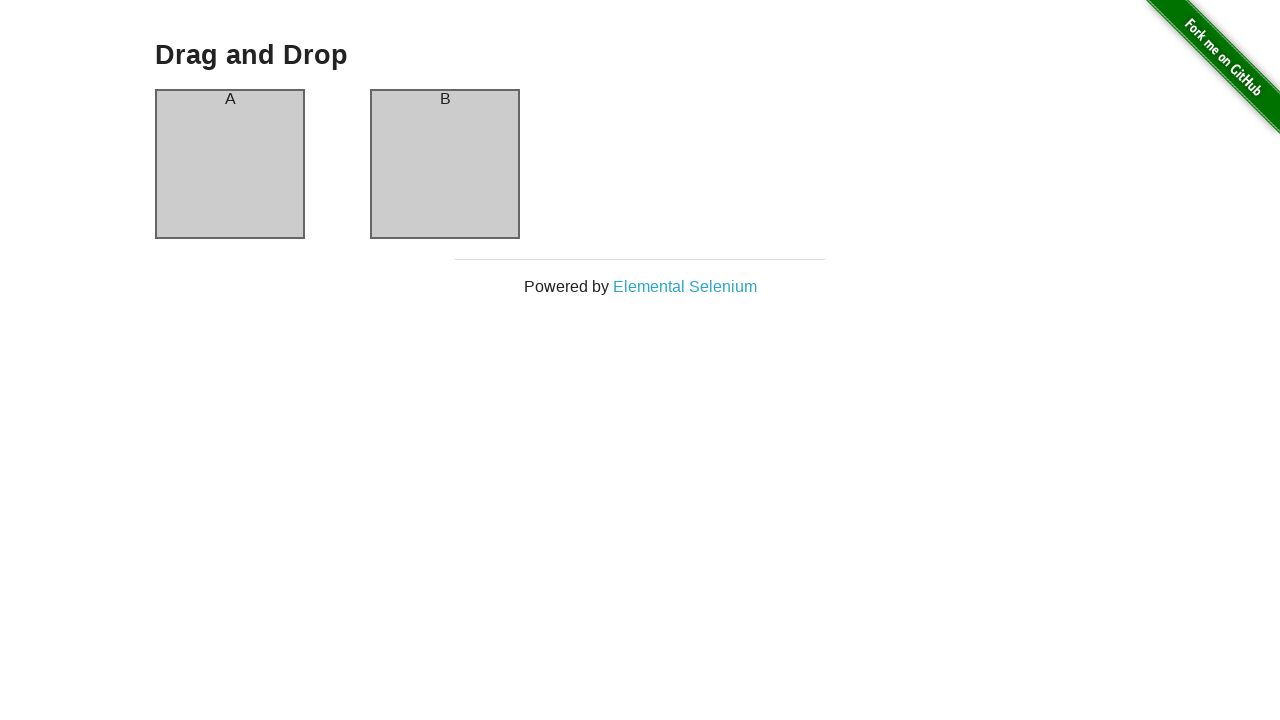

Dragged element A to element B's position at (445, 164)
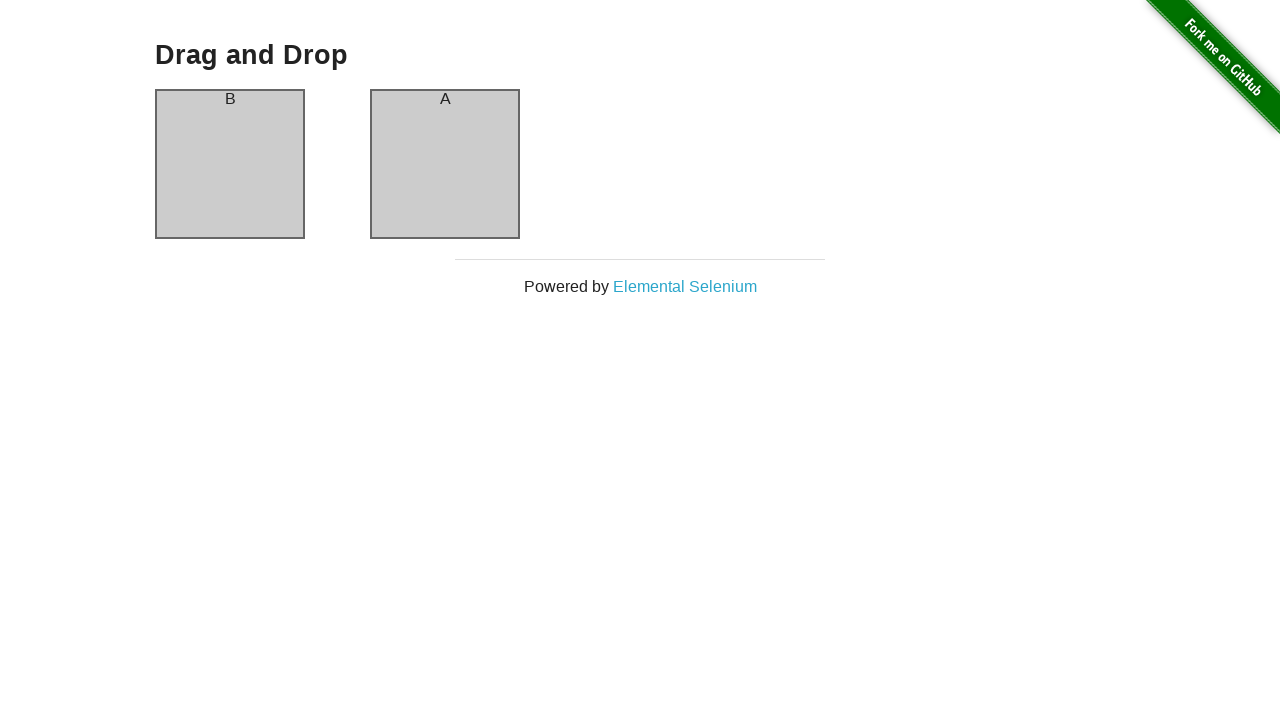

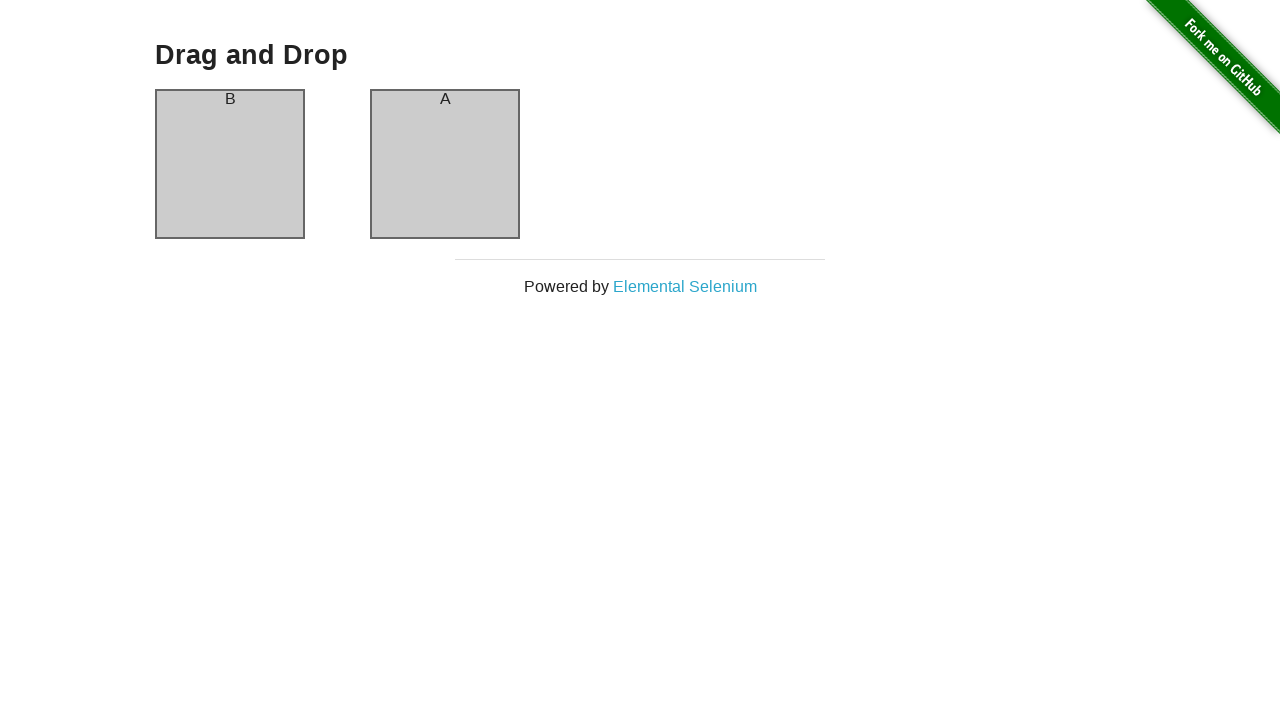